Tests opting out of A/B tests by adding an opt-out cookie before visiting the A/B test page, then navigating to the test page and verifying the opt-out version is shown.

Starting URL: http://the-internet.herokuapp.com

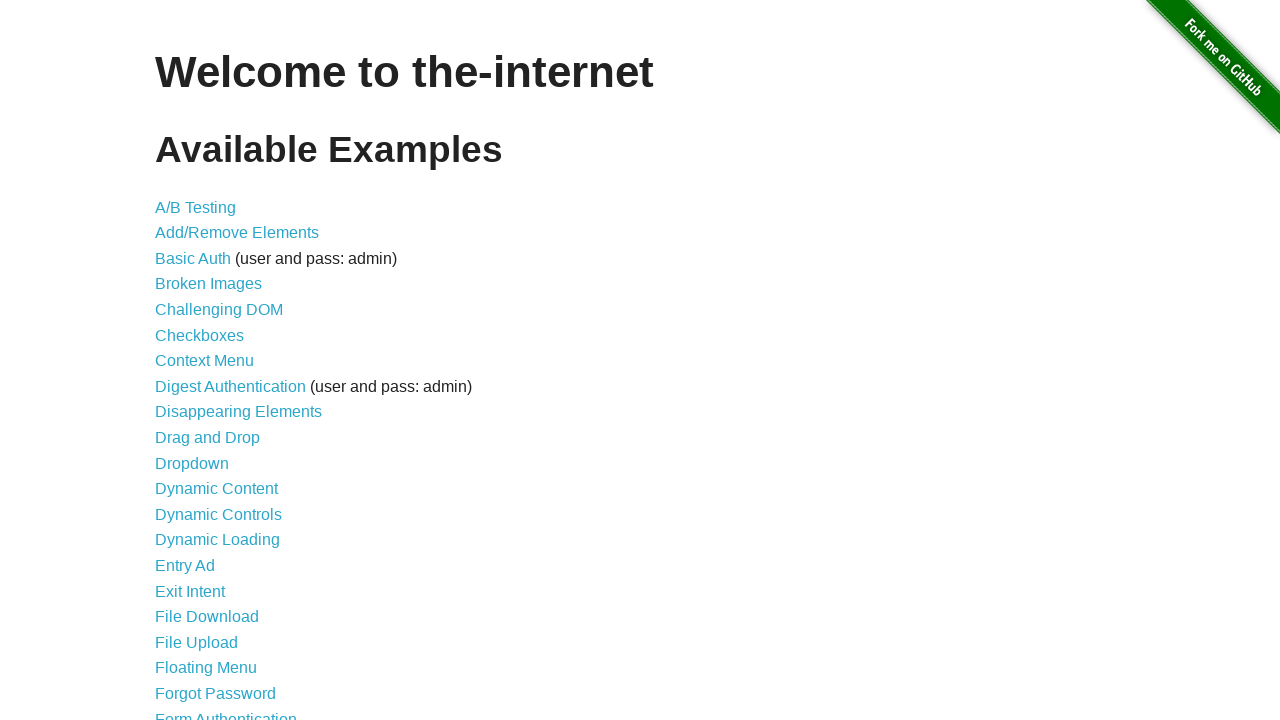

Added optimizelyOptOut cookie to prevent A/B test participation
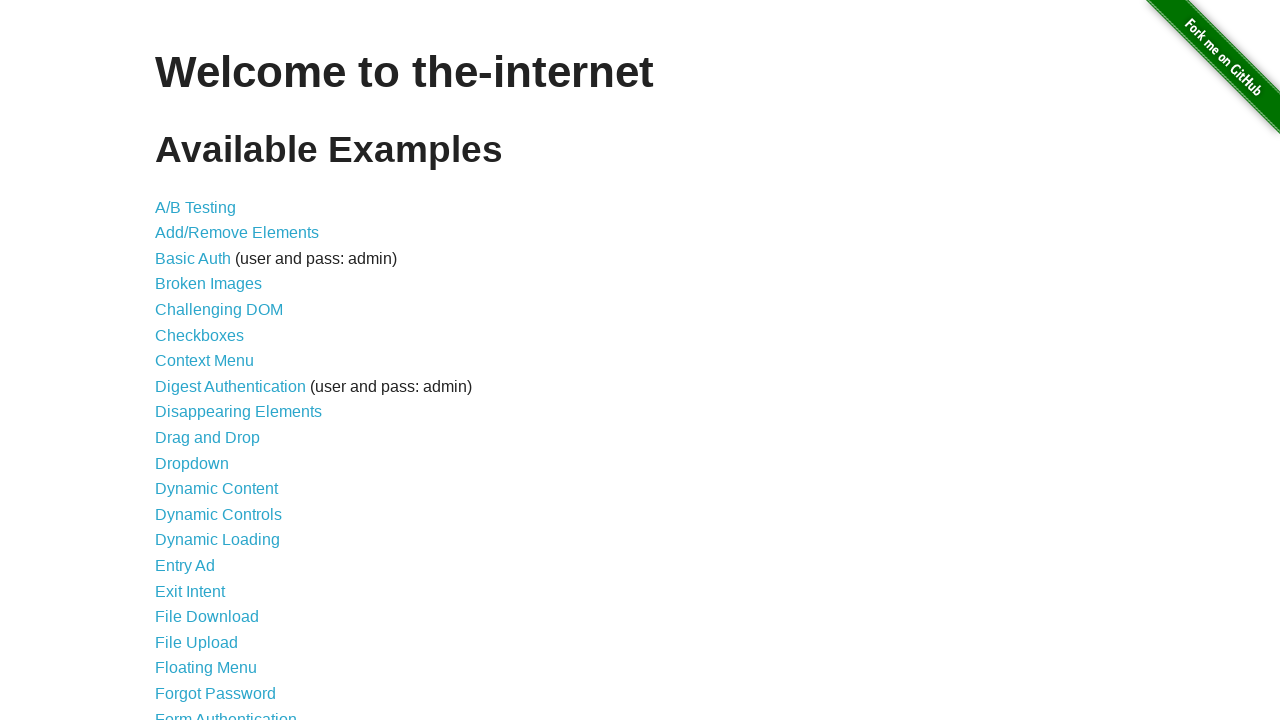

Navigated to A/B test page
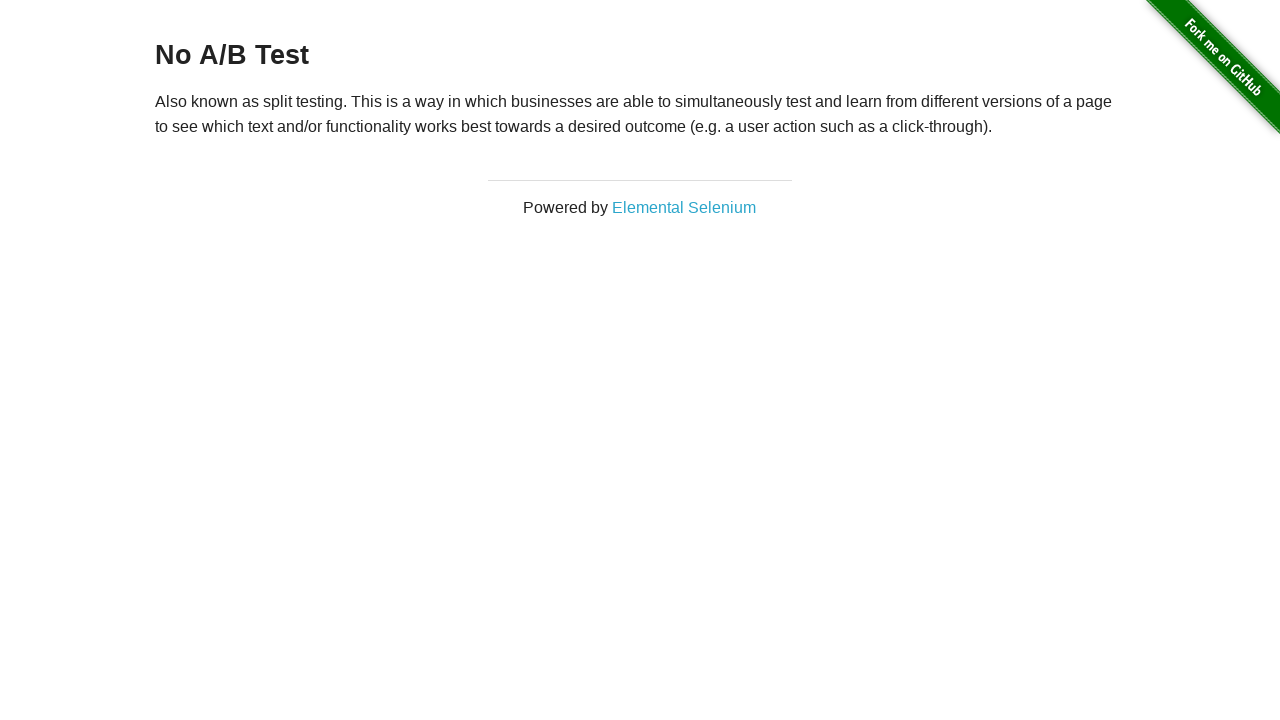

Verified opt-out version is displayed (heading starts with 'No A/B Test')
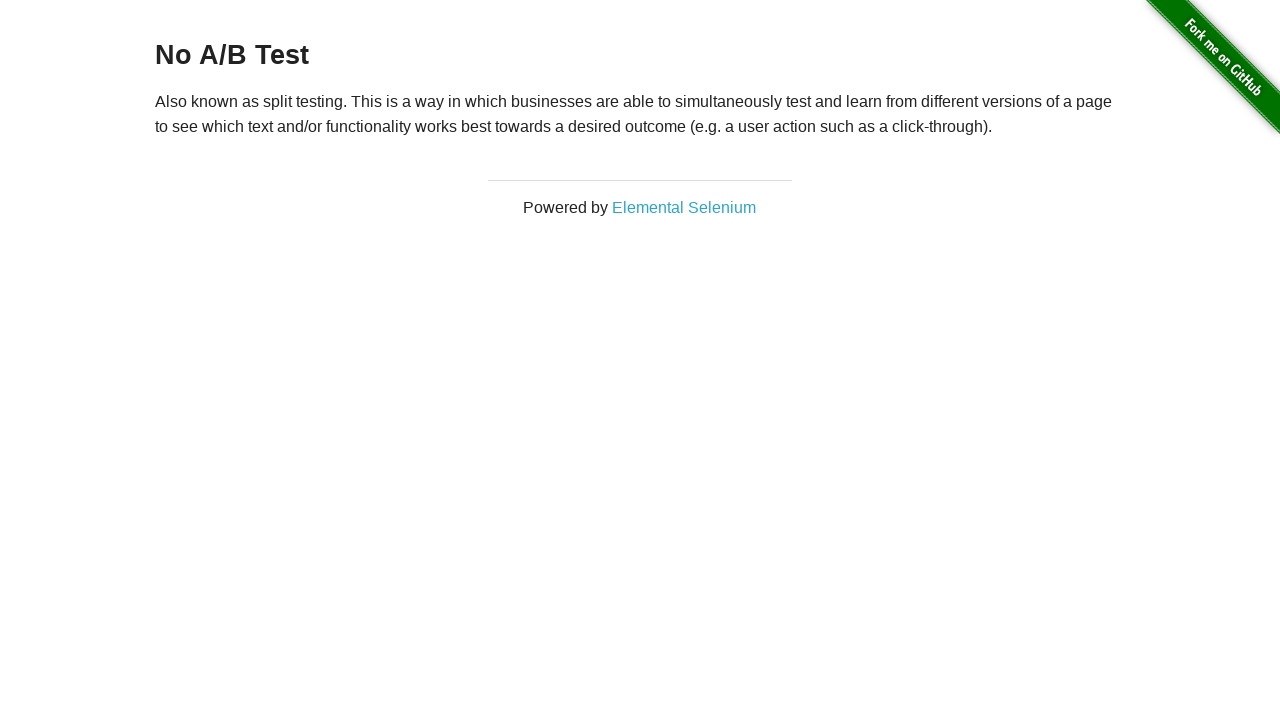

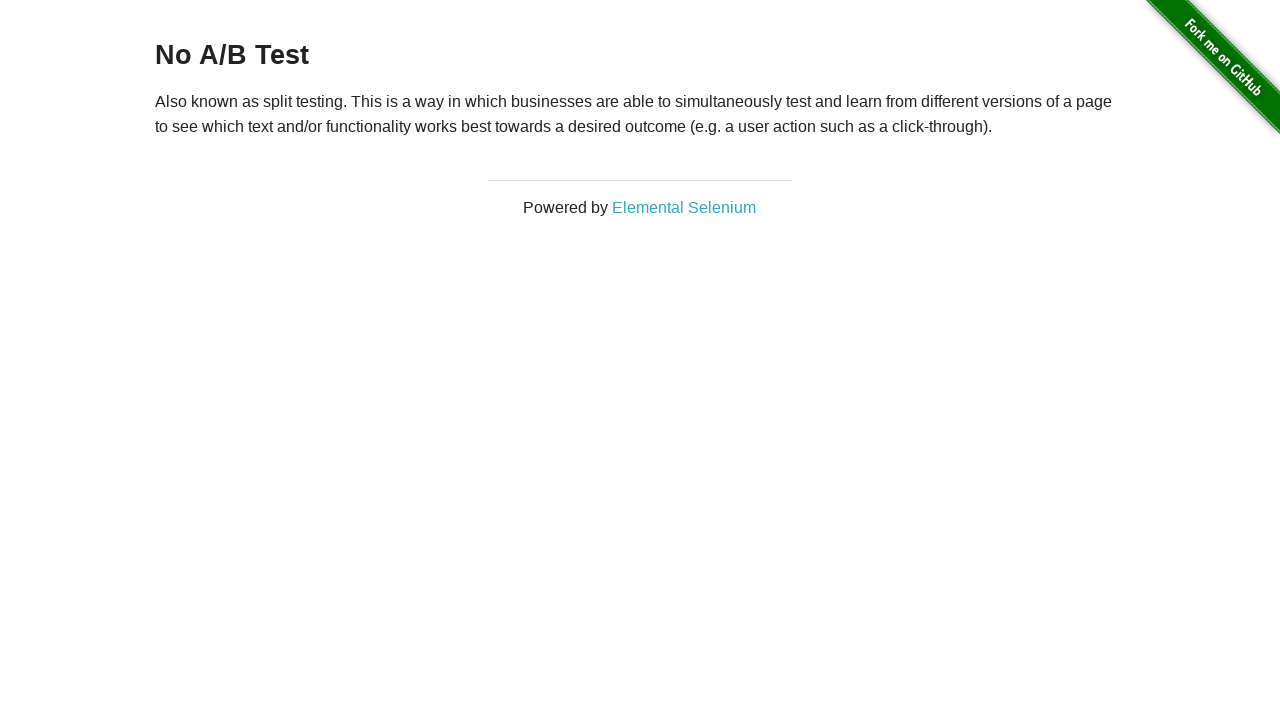